Verifies that the Sign up button in the header displays the correct text "Sign up"

Starting URL: https://www.demoblaze.com/index.html

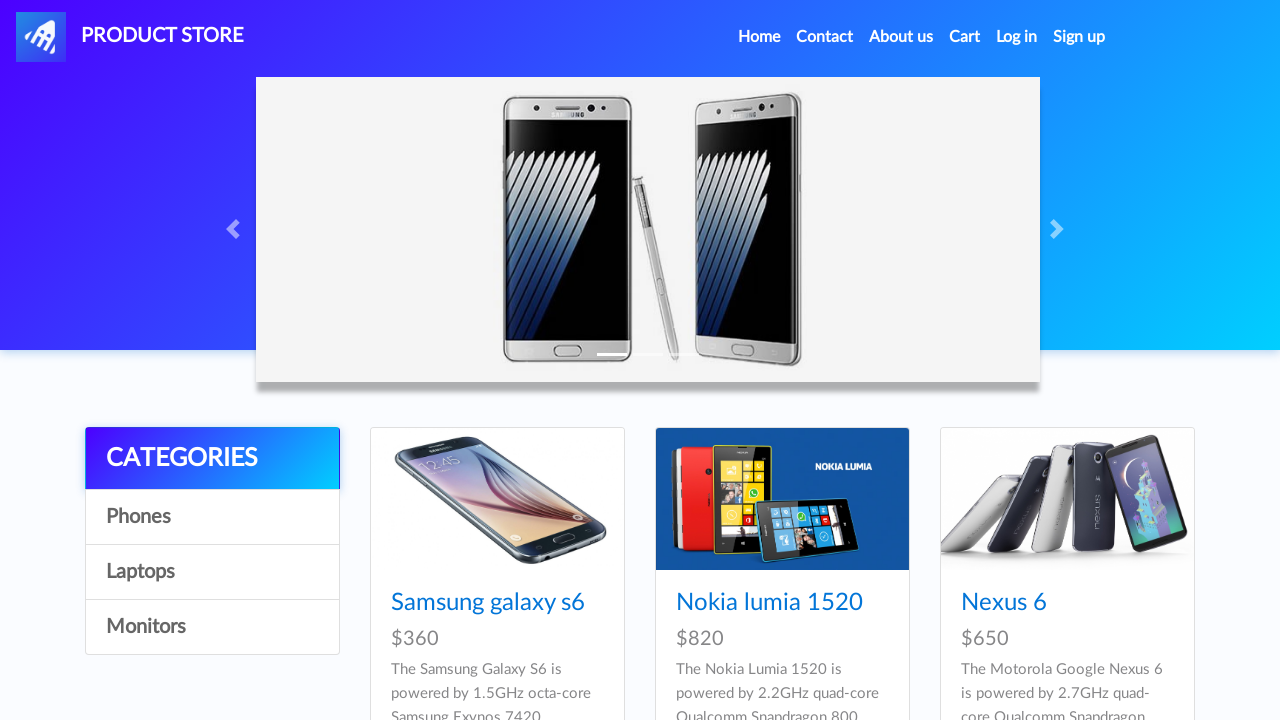

Located Sign up button in the header navigation
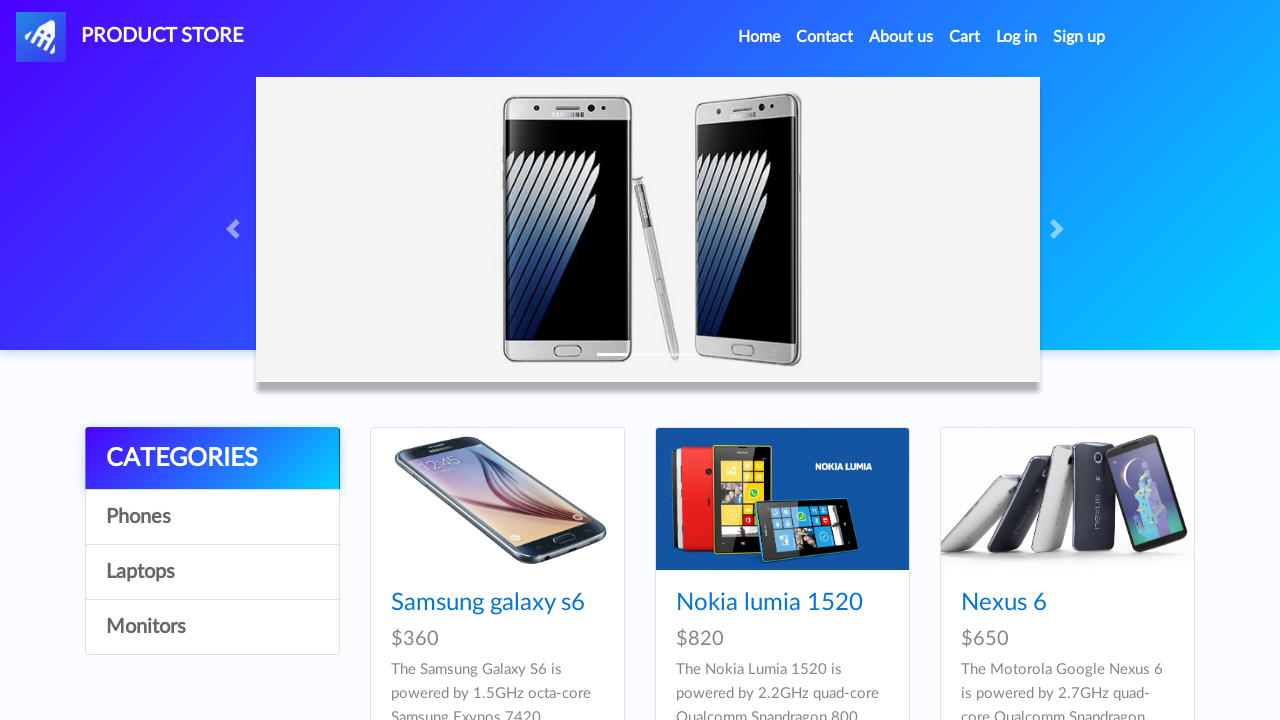

Verified Sign up button displays correct text 'Sign up'
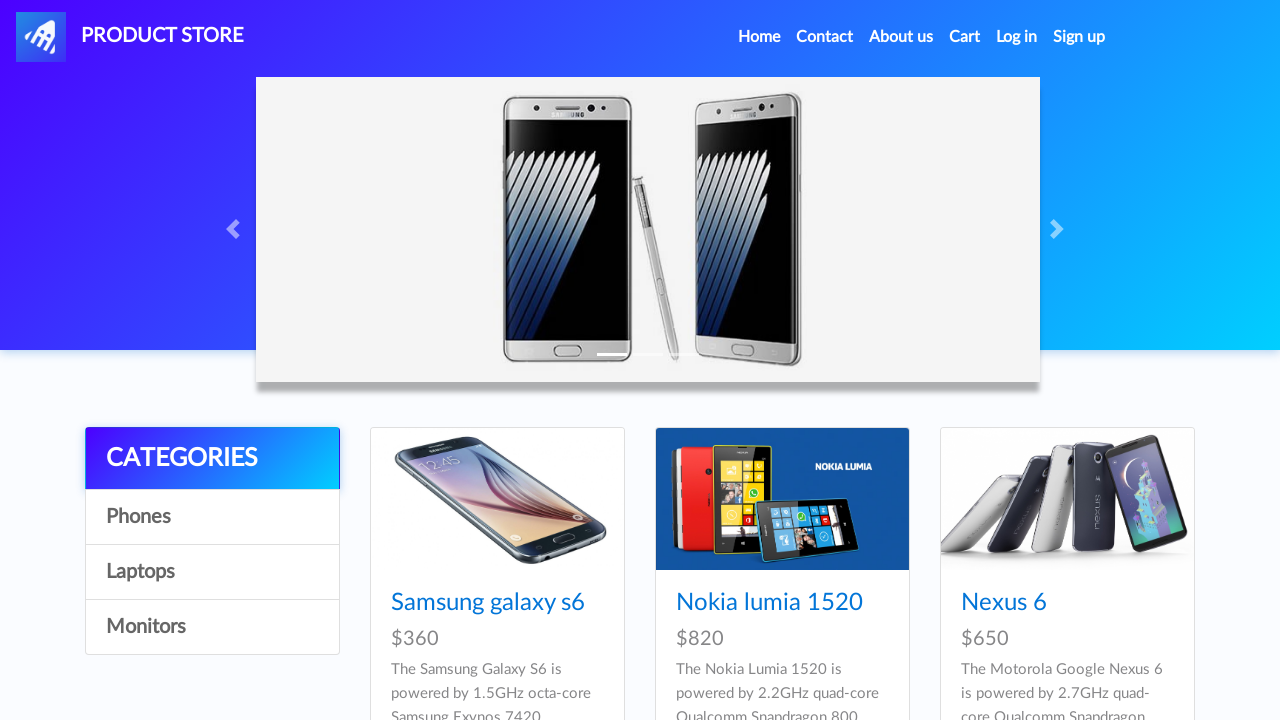

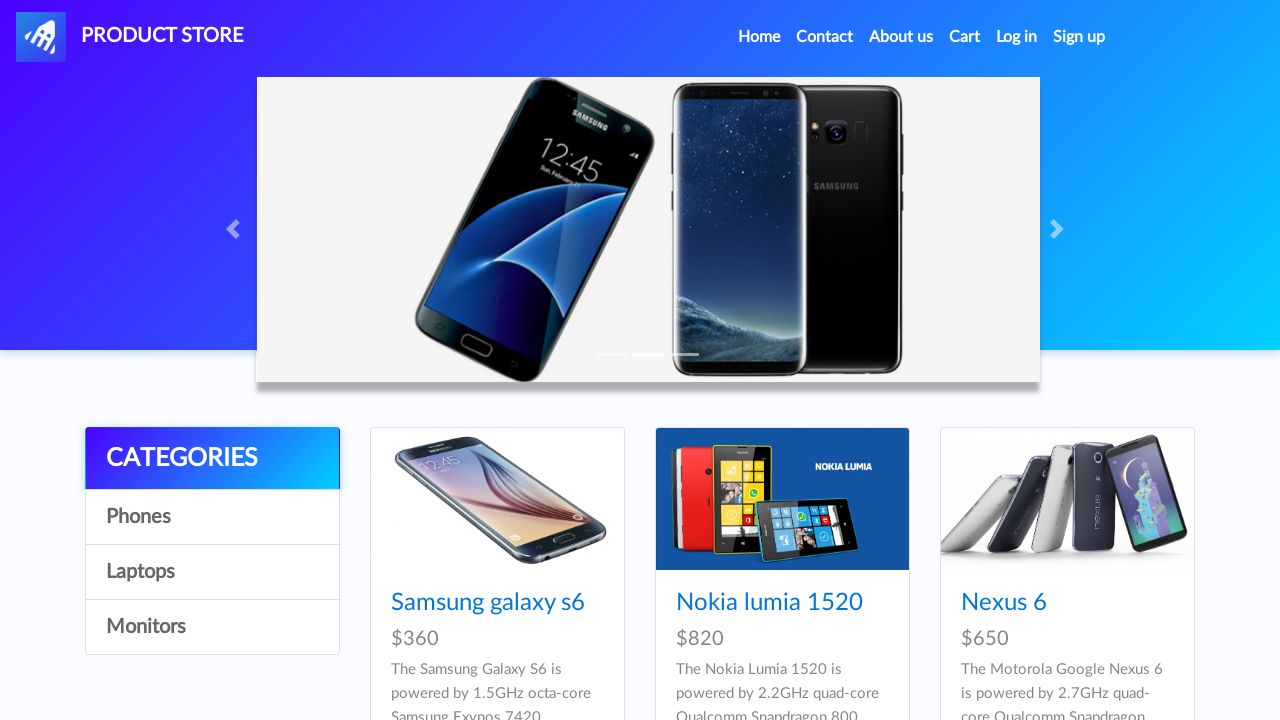